Tests an e-commerce playground site by navigating to the blog section, clicking on an article, and submitting a comment form with name, email, and comment fields.

Starting URL: https://ecommerce-playground.lambdatest.io/index.php?route=common/home

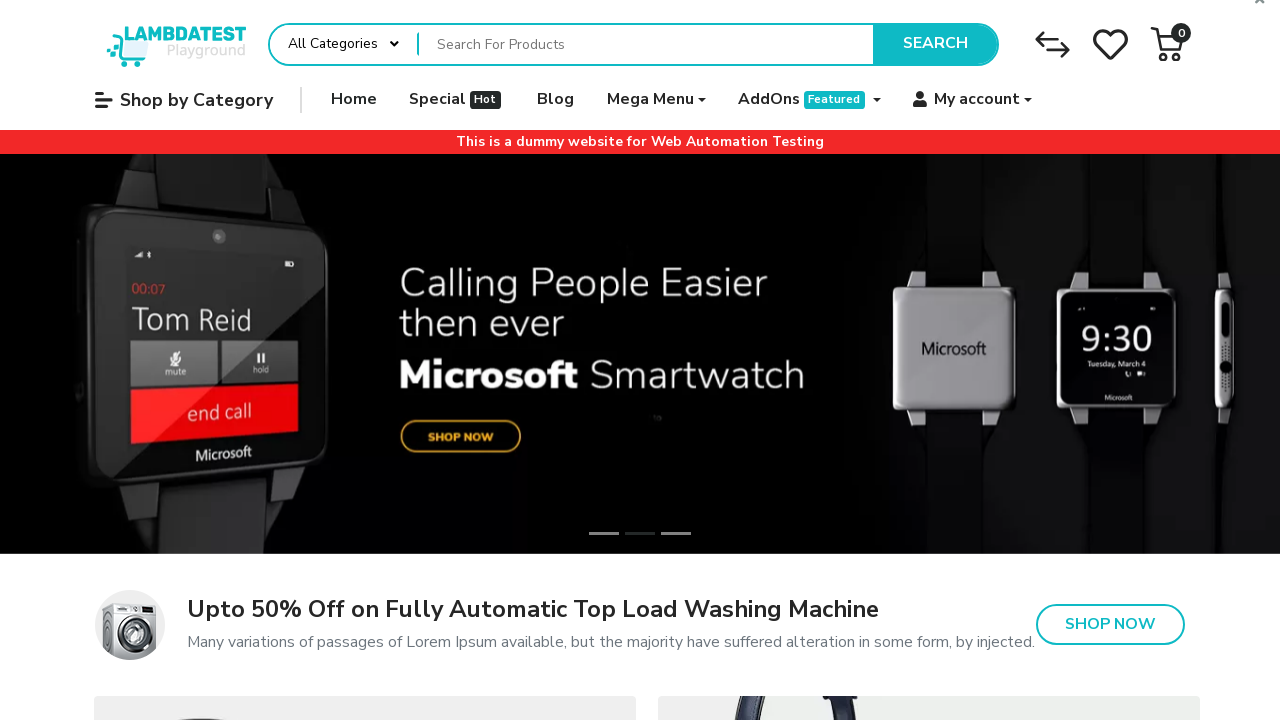

Verified Poco Electro element is present
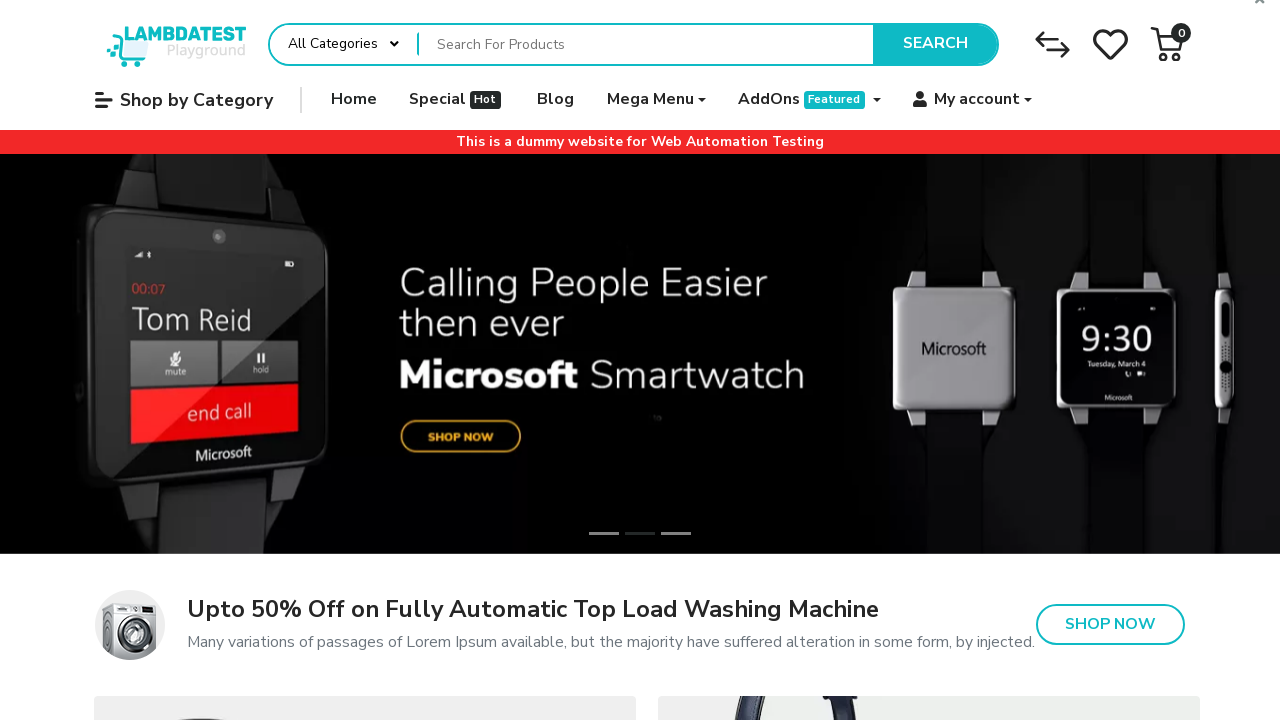

Clicked on the Blog link at (556, 100) on (//a[@href= 'https://ecommerce-playground.lambdatest.io/index.php?route=extensio
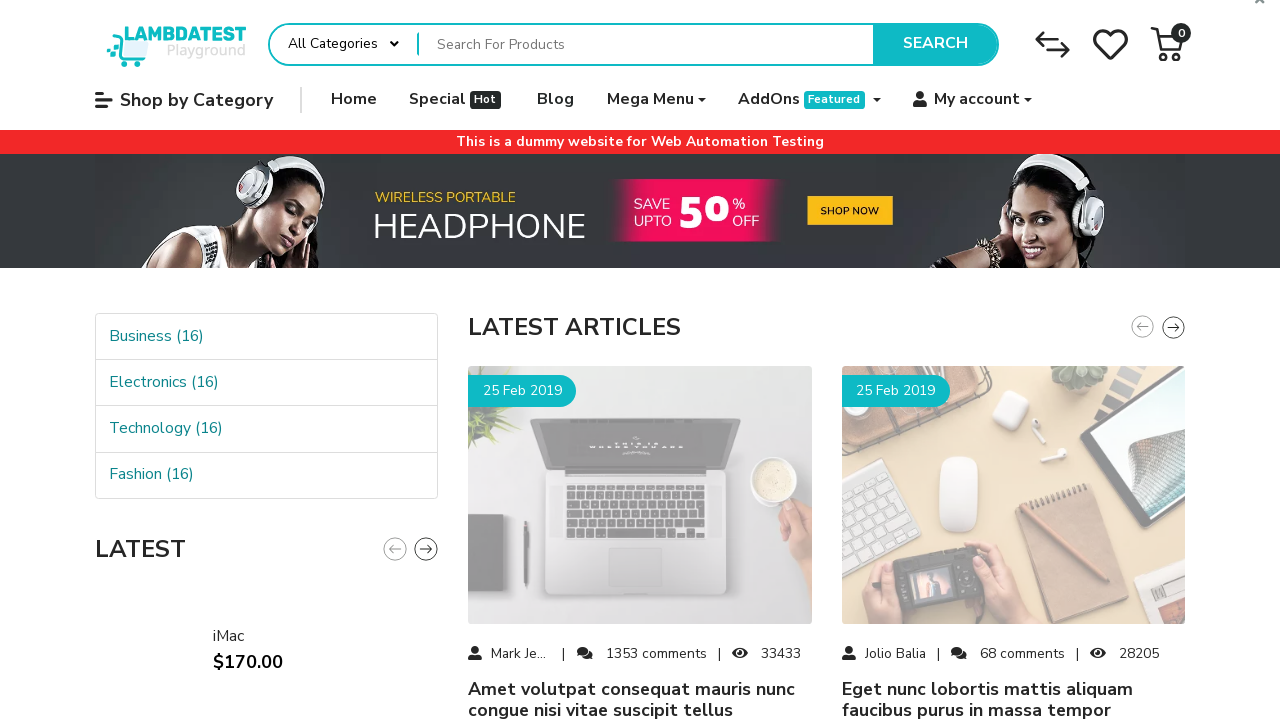

Clicked on the first blog article at (640, 495) on (//a[contains(@href, 'https://ecommerce-playground.lambdatest.io/index.php?route
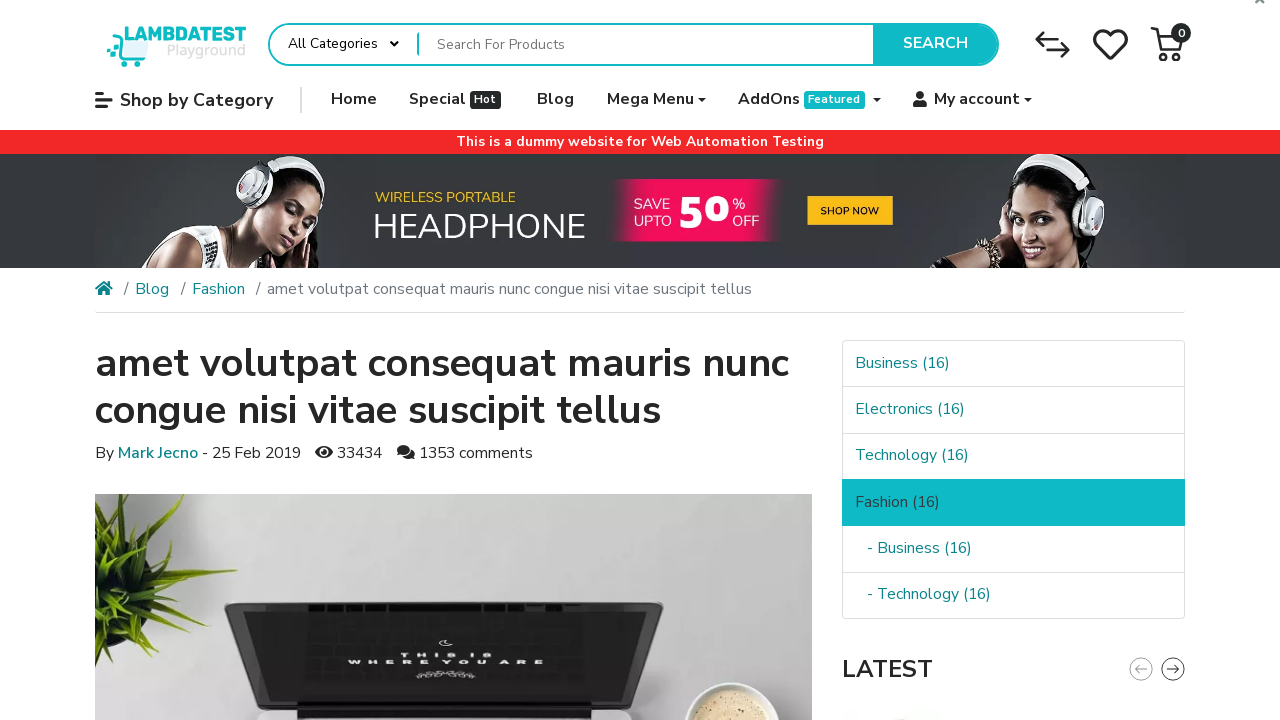

Filled in name field with 'Akshay' on #input-name
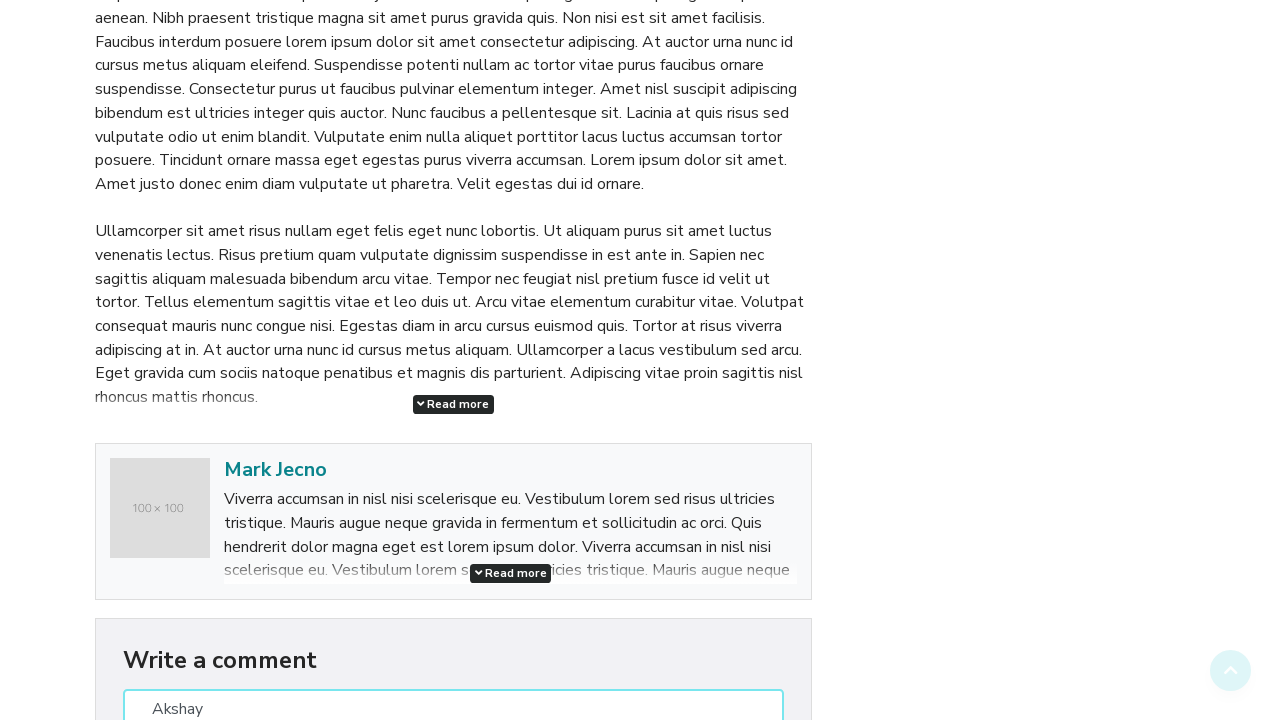

Filled in email field with 'testakshay2@gmail.com' on #input-email
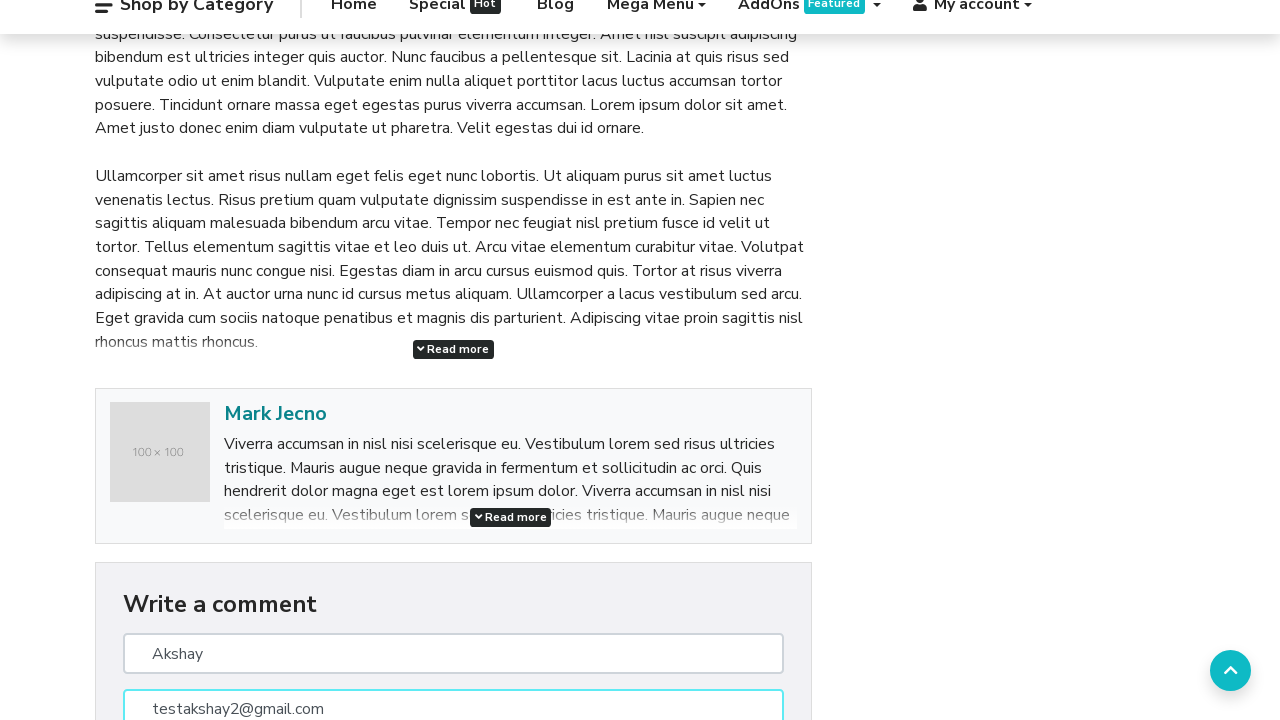

Filled in comment field with test comment on #input-comment
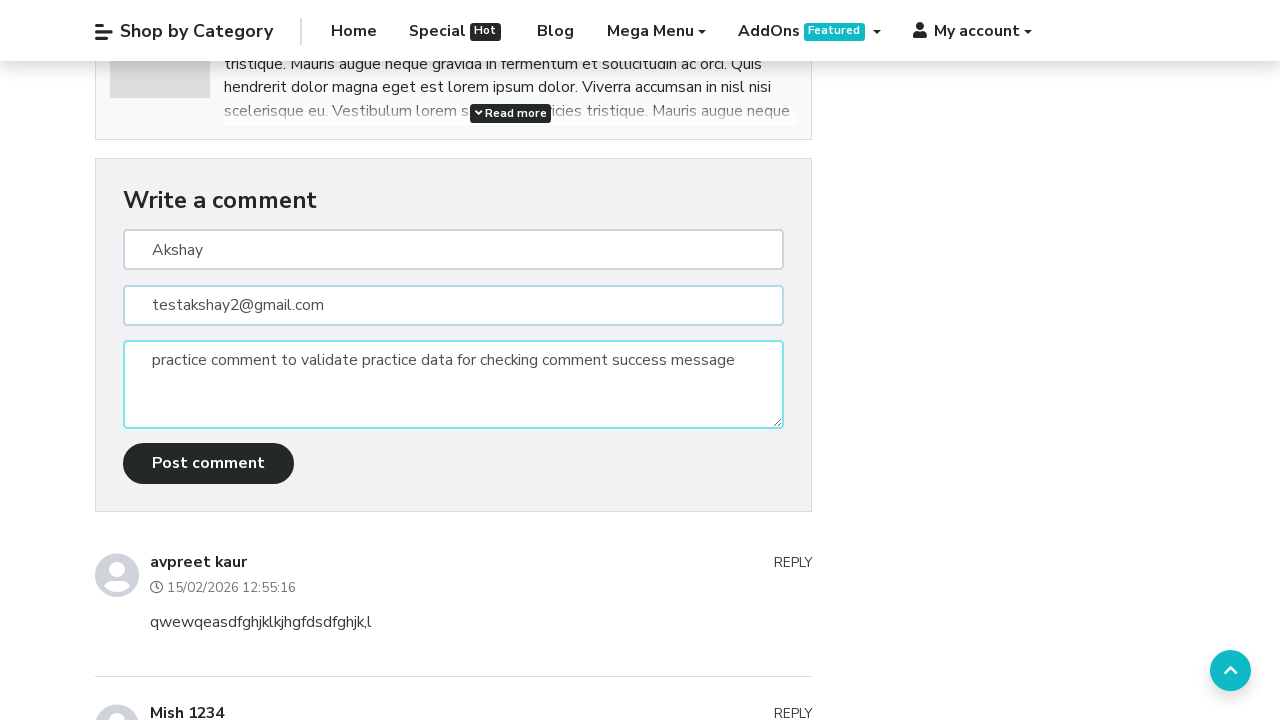

Clicked submit button to post comment at (208, 464) on #button-comment
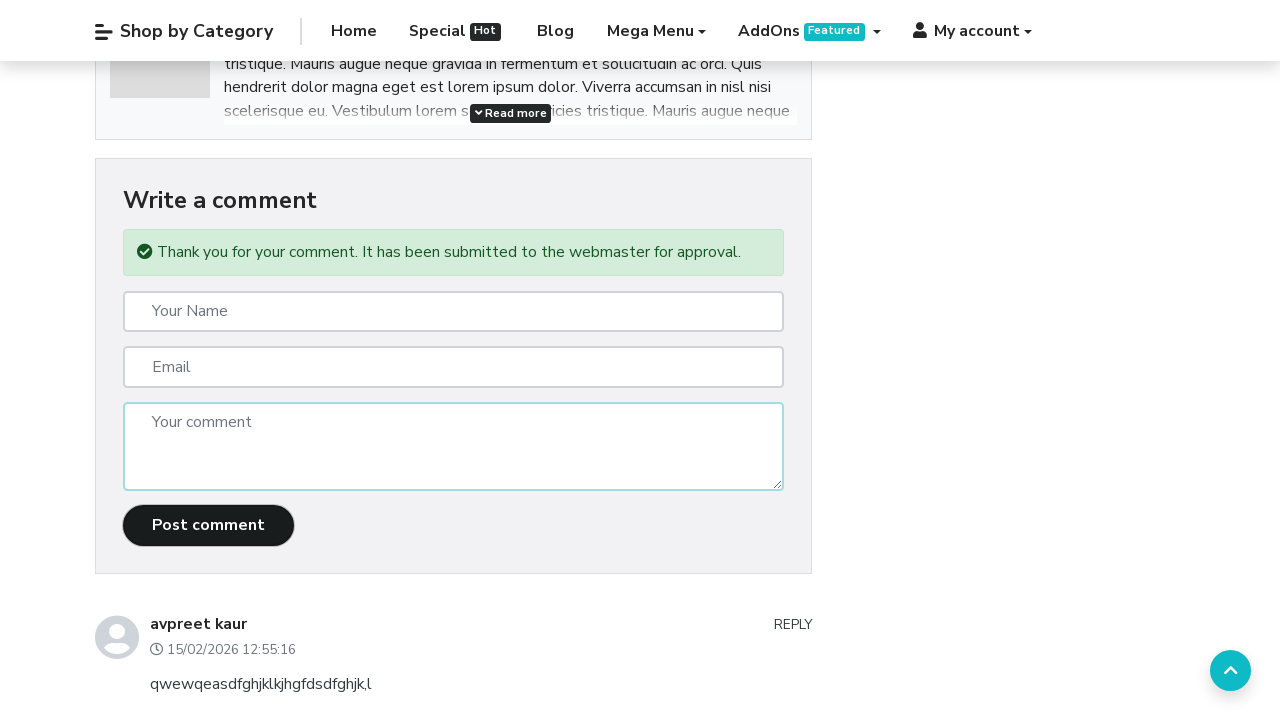

Comment success message displayed
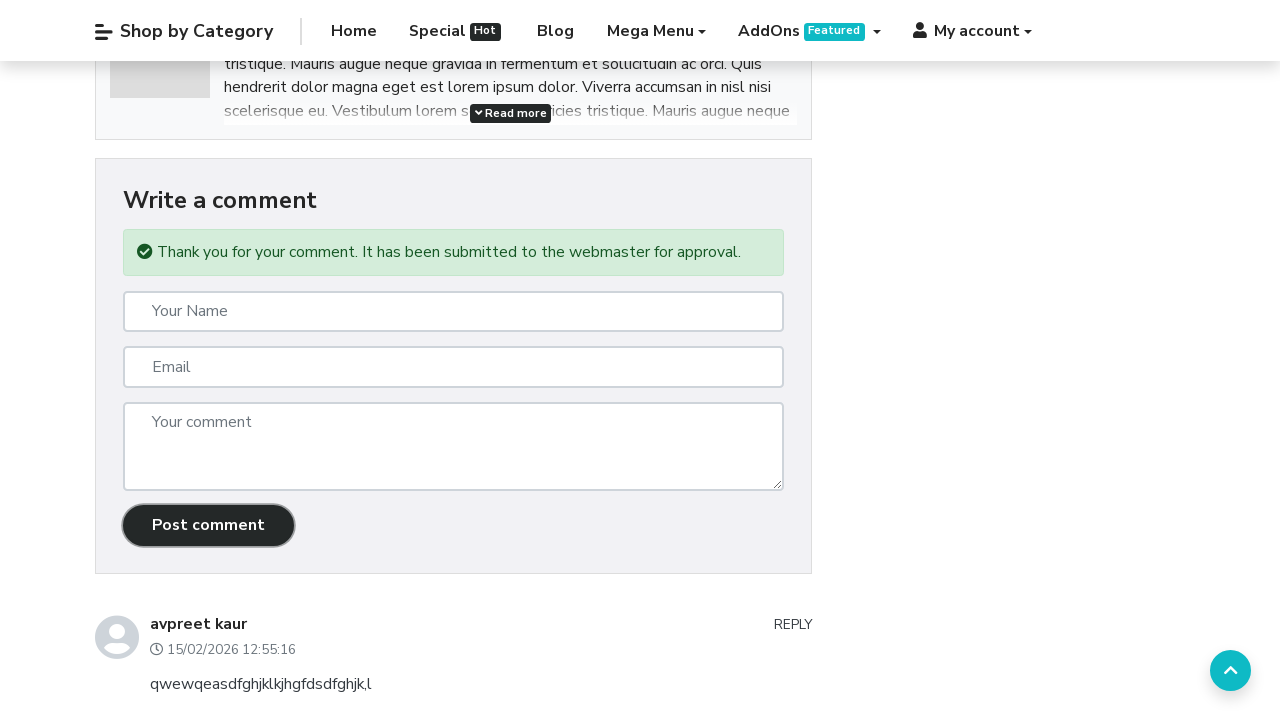

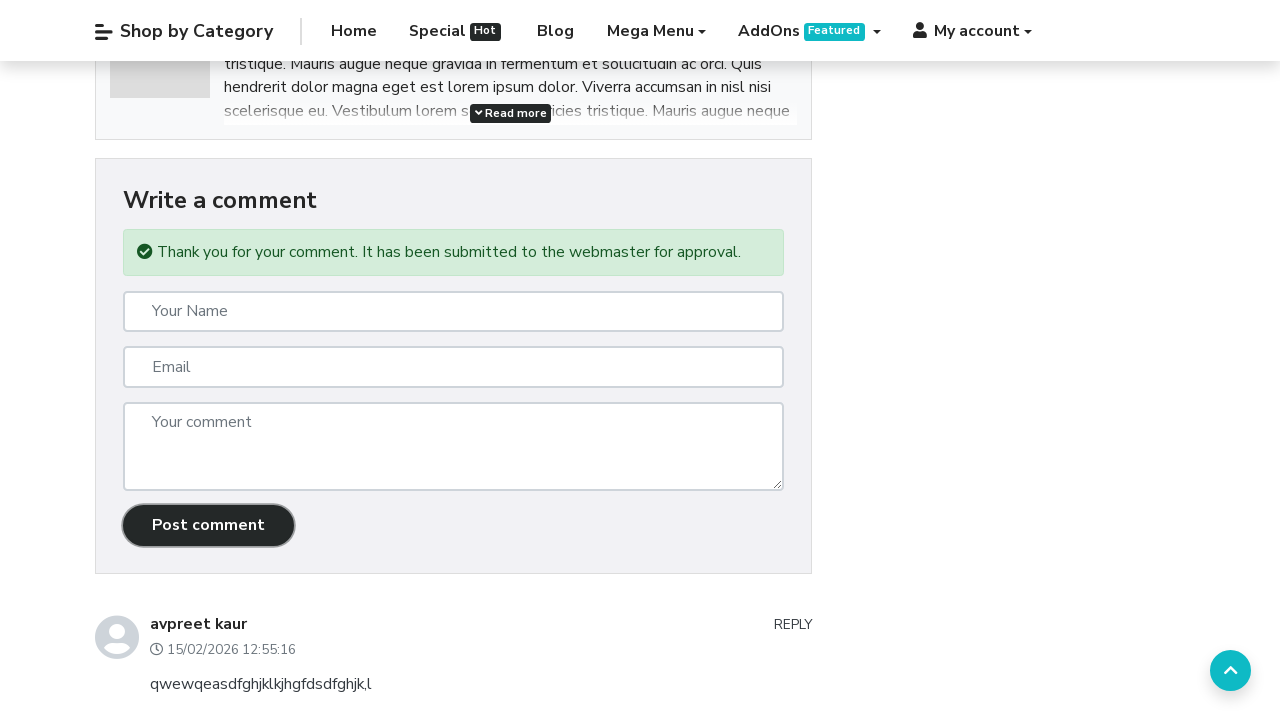